Tests a verification button click on a wait demonstration page, clicking the verify button and asserting that a success message appears.

Starting URL: http://suninjuly.github.io/wait1.html

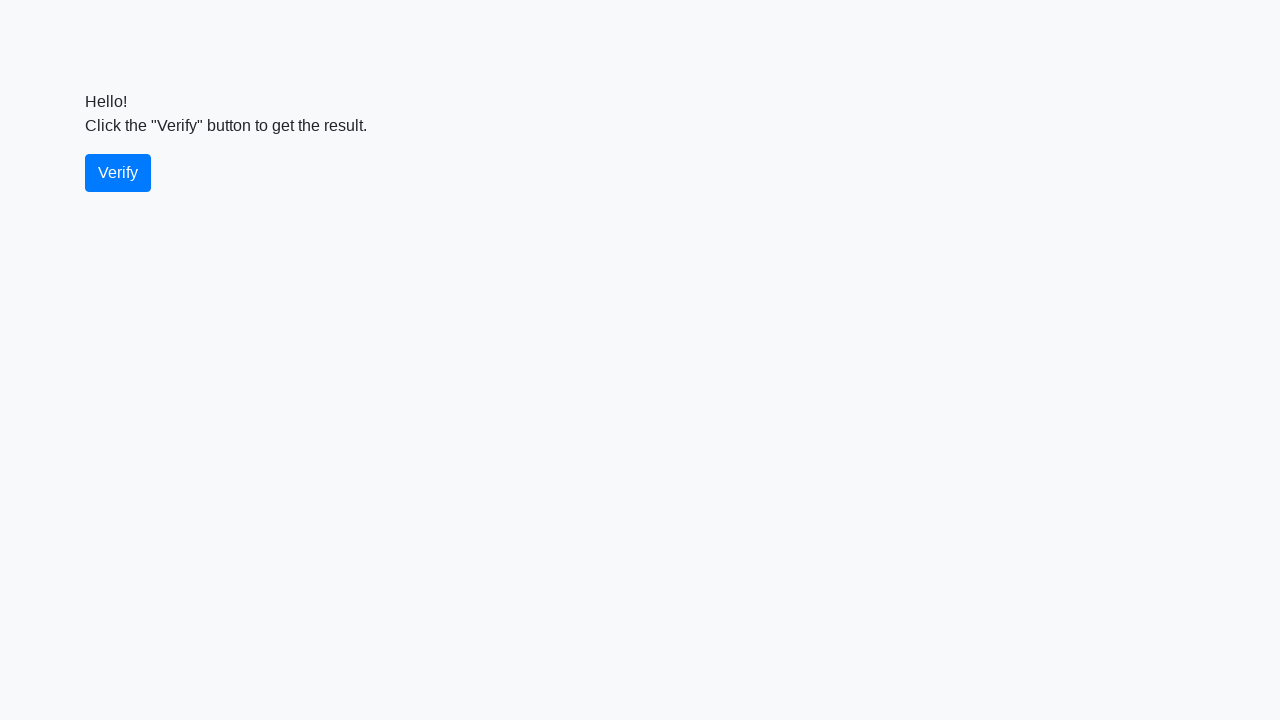

Clicked the verify button at (118, 173) on #verify
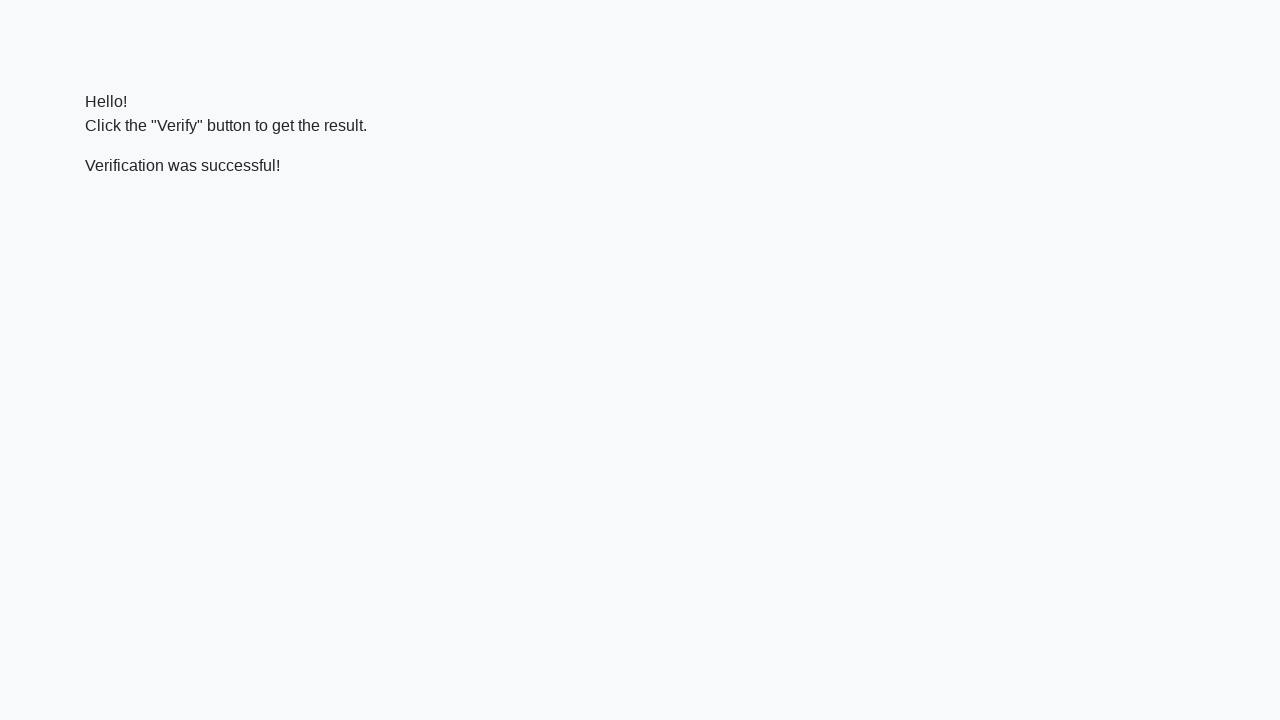

Waited for success message to appear
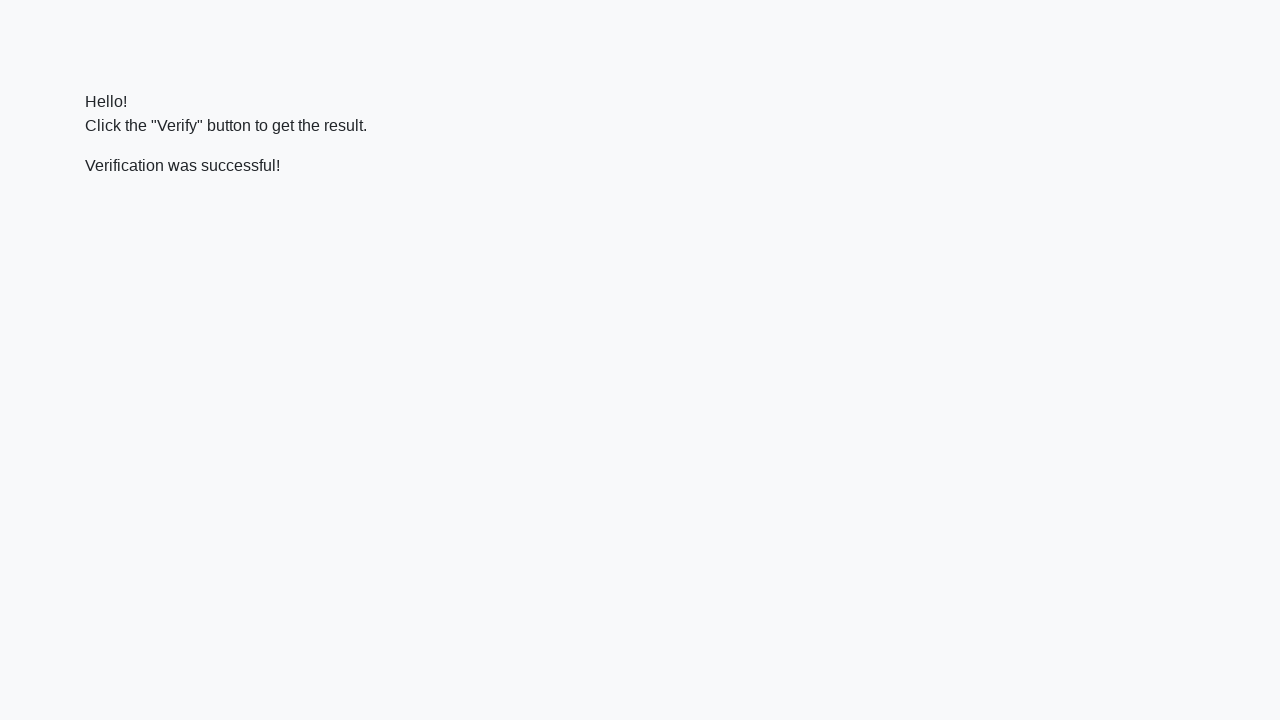

Asserted that success message contains 'successful'
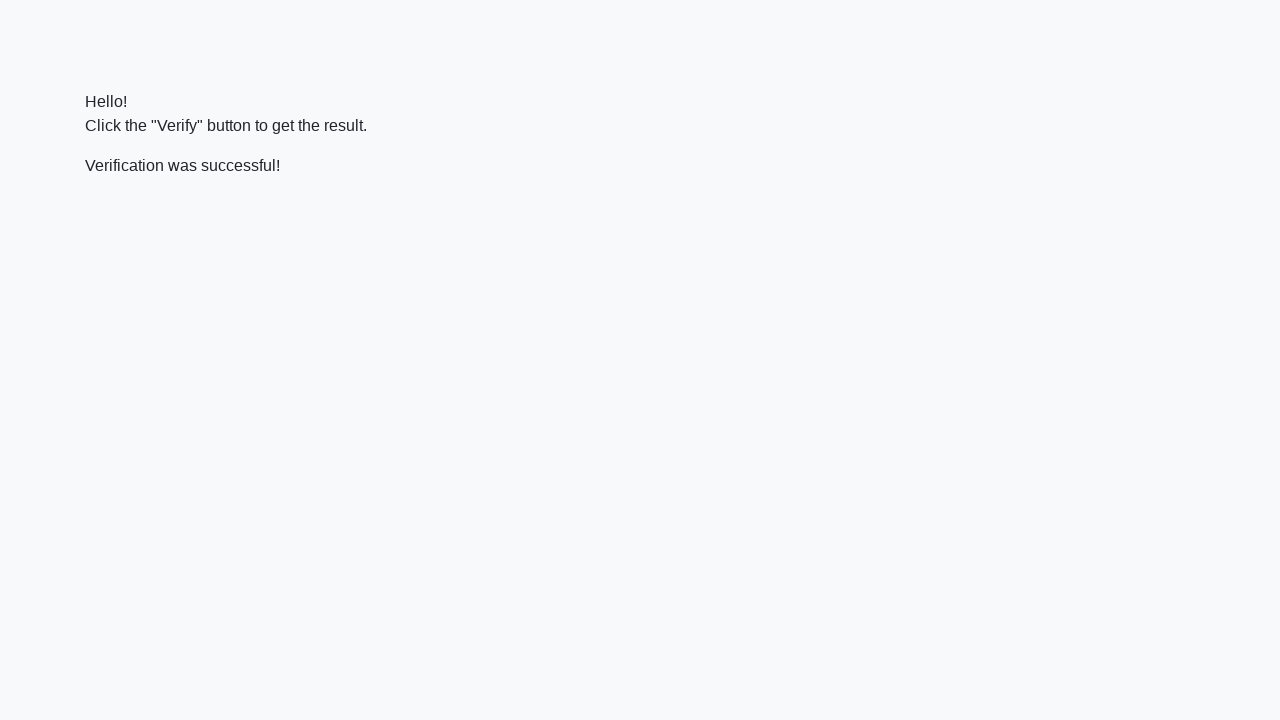

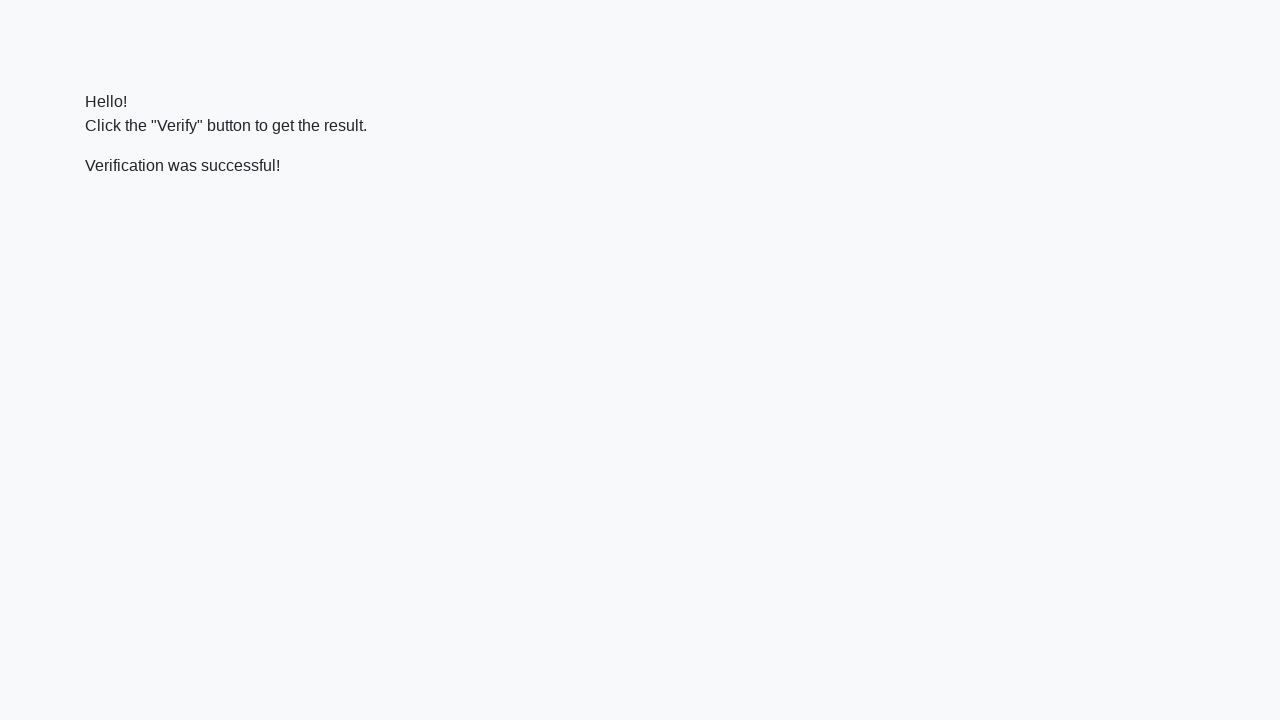